Tests dropdown functionality by verifying options exist and selecting different values from the dropdown menu, then confirming the selected options are correct.

Starting URL: https://the-internet.herokuapp.com/dropdown

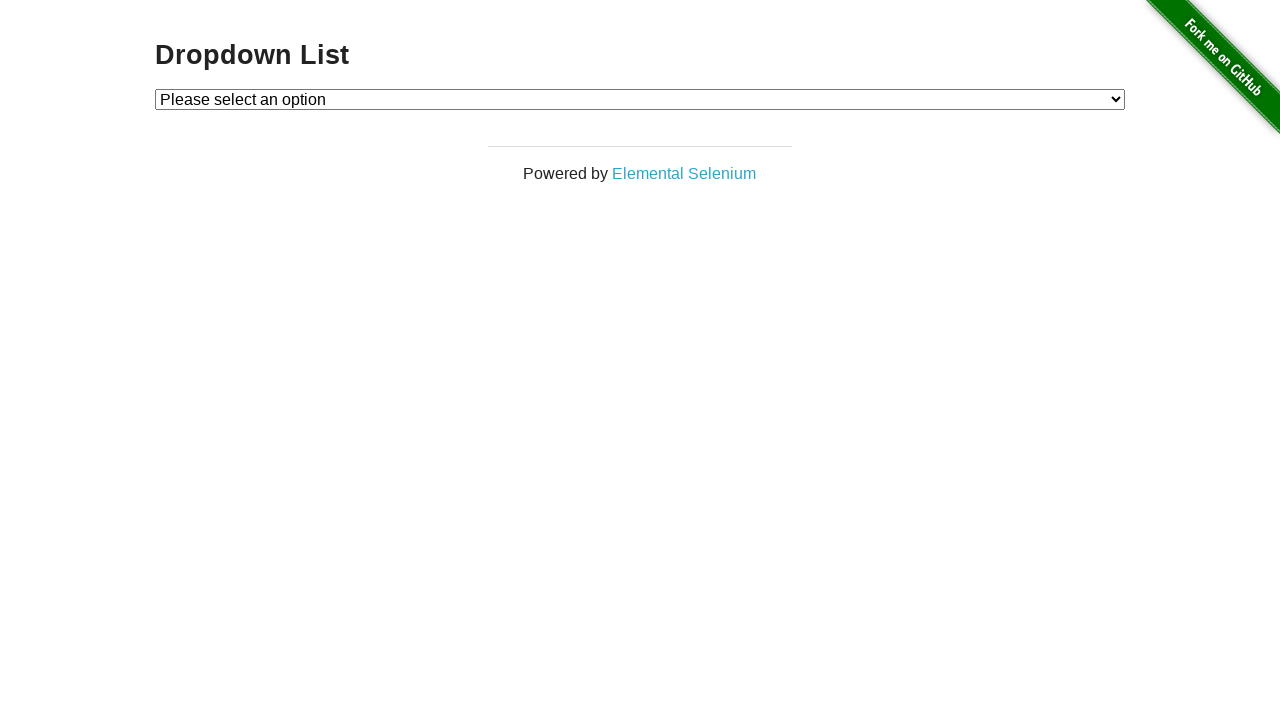

Dropdown element loaded and present on page
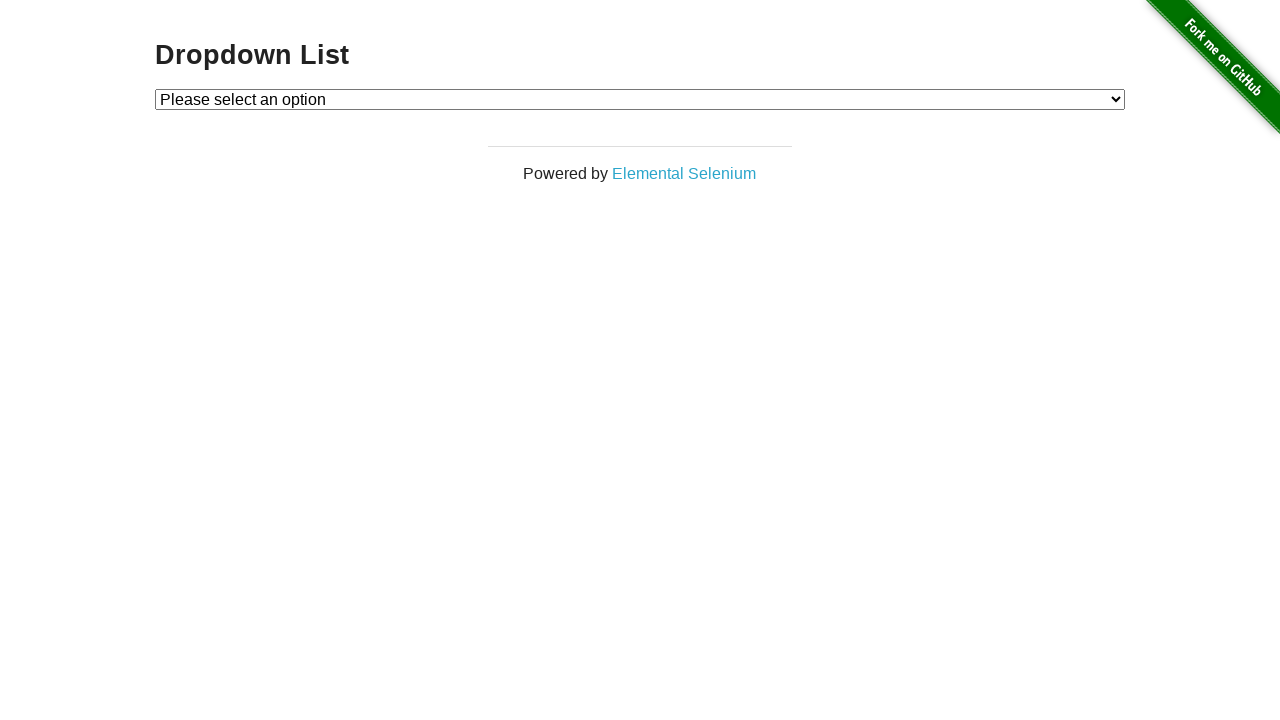

Selected first dropdown option (value='1') on #dropdown
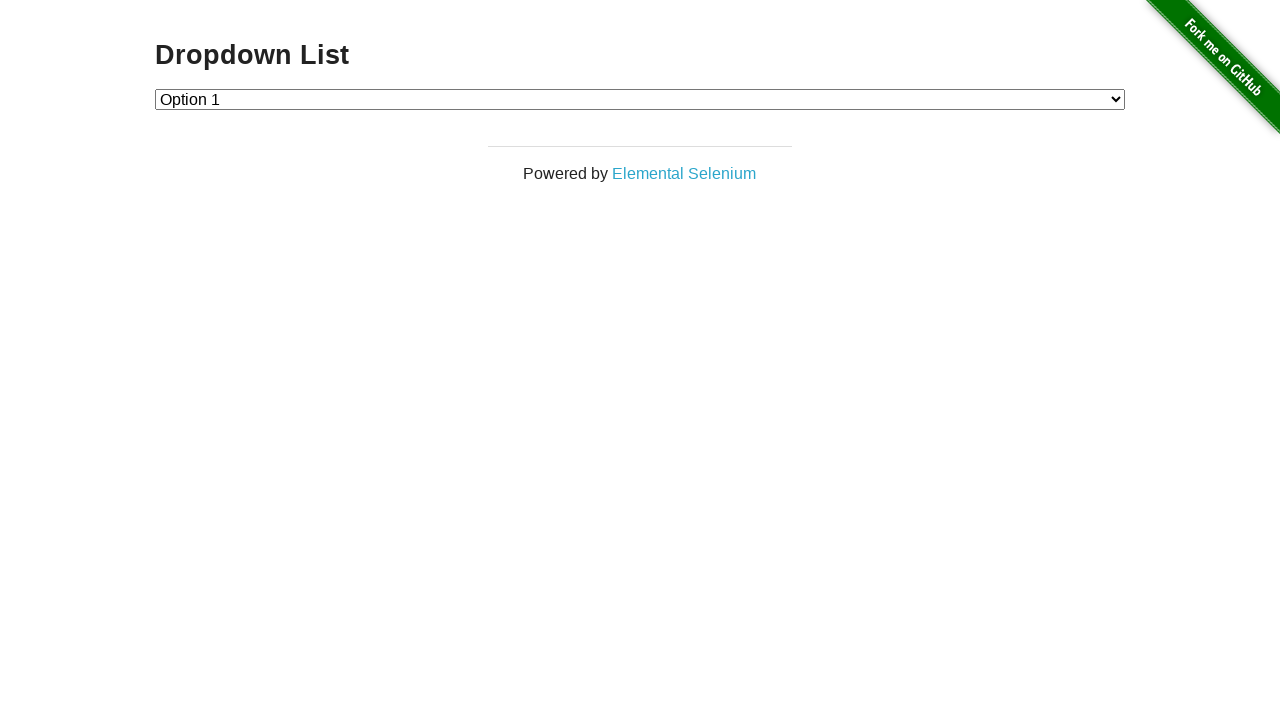

Confirmed first option is selected in dropdown
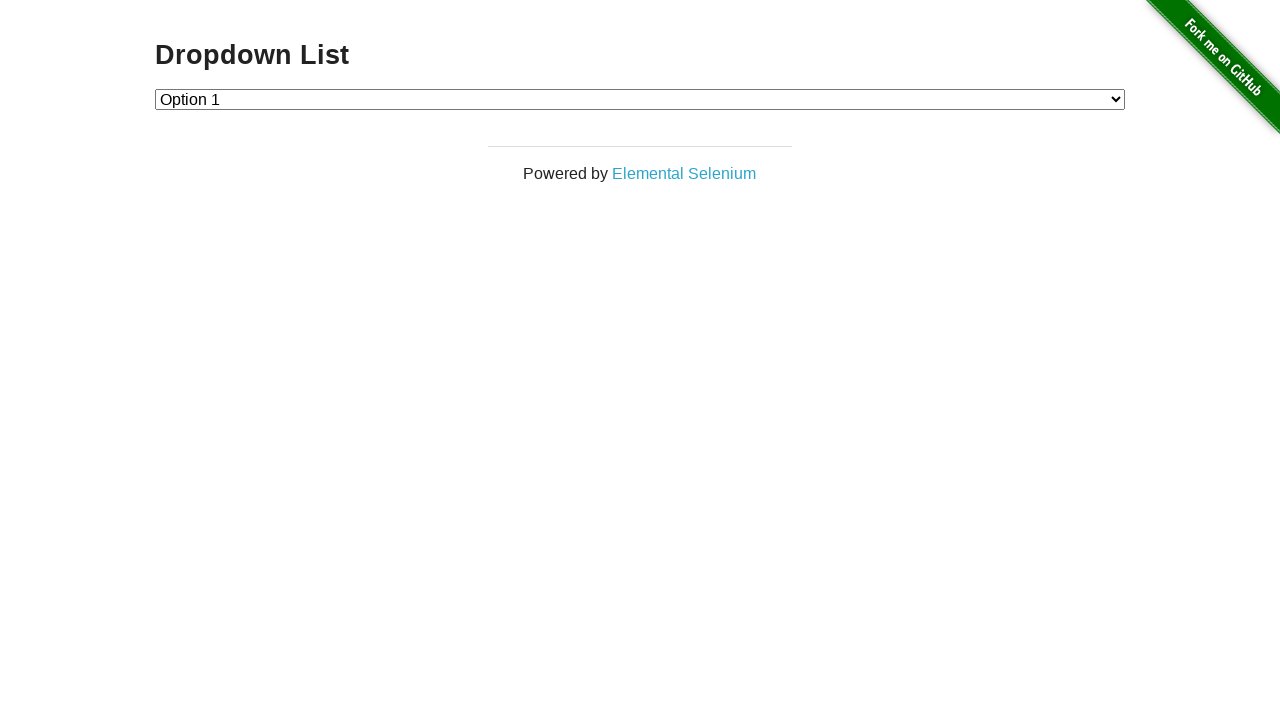

Selected second dropdown option (value='2') on #dropdown
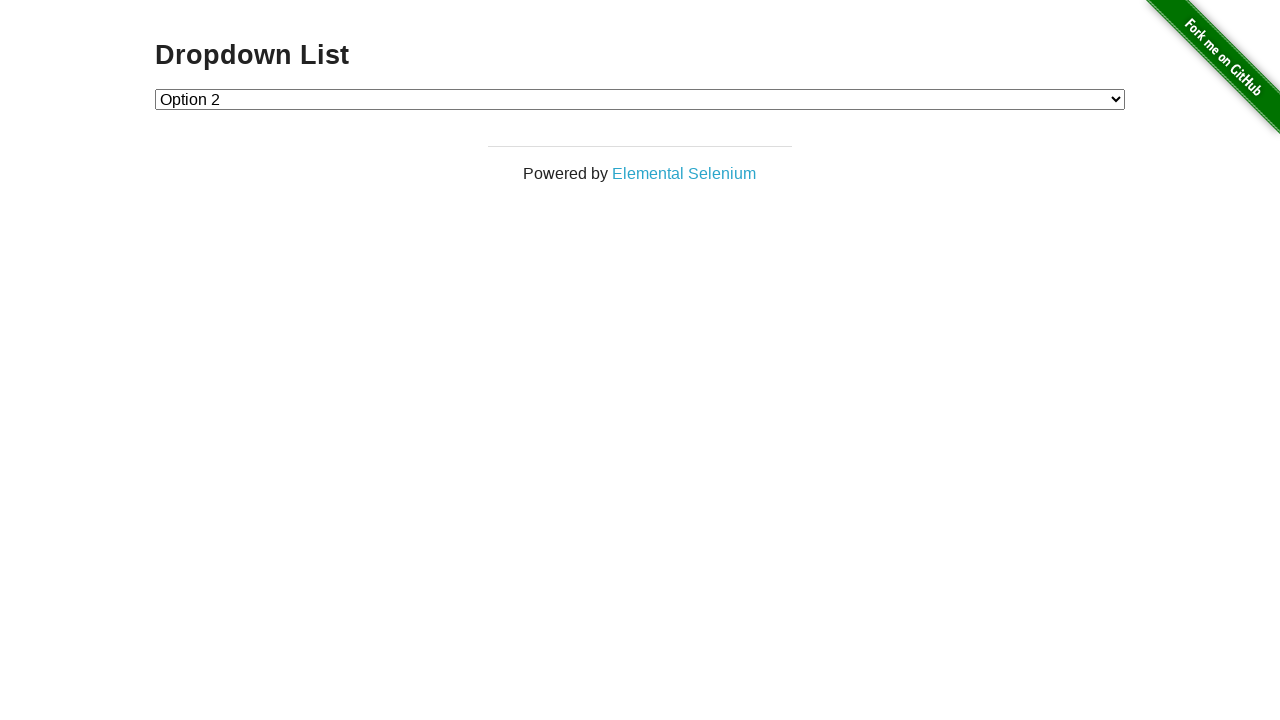

Confirmed second option is selected in dropdown
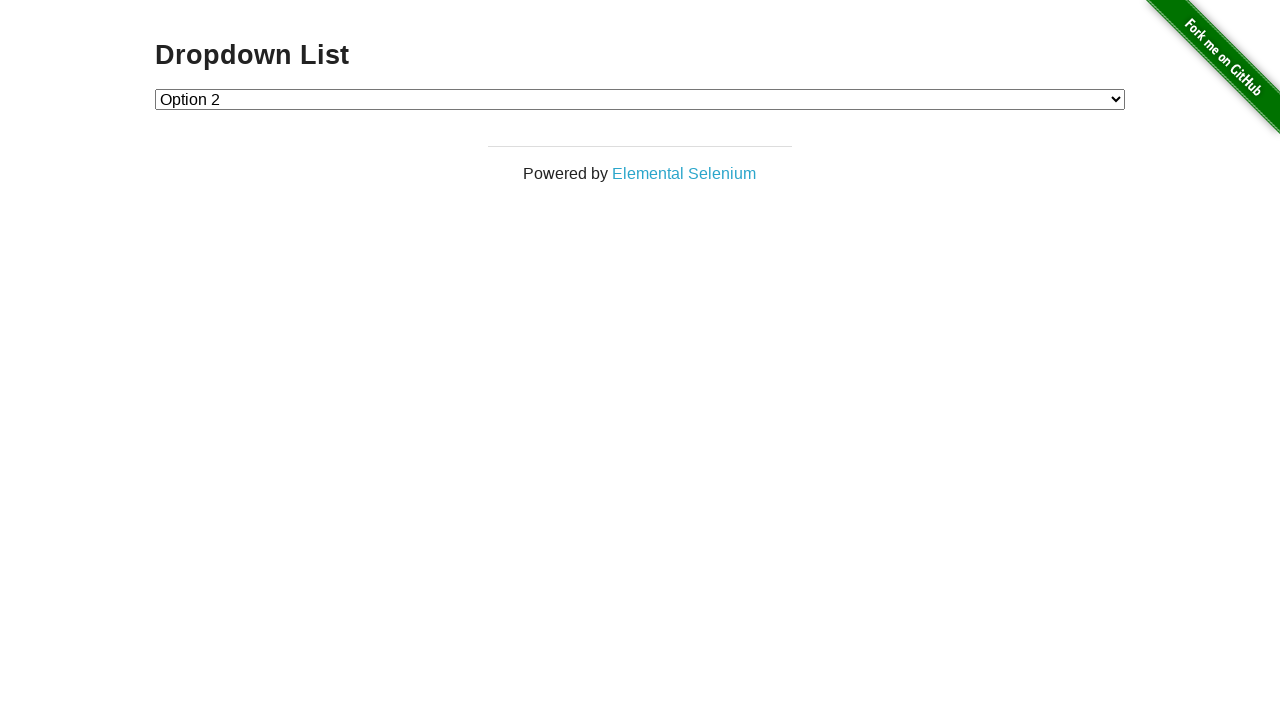

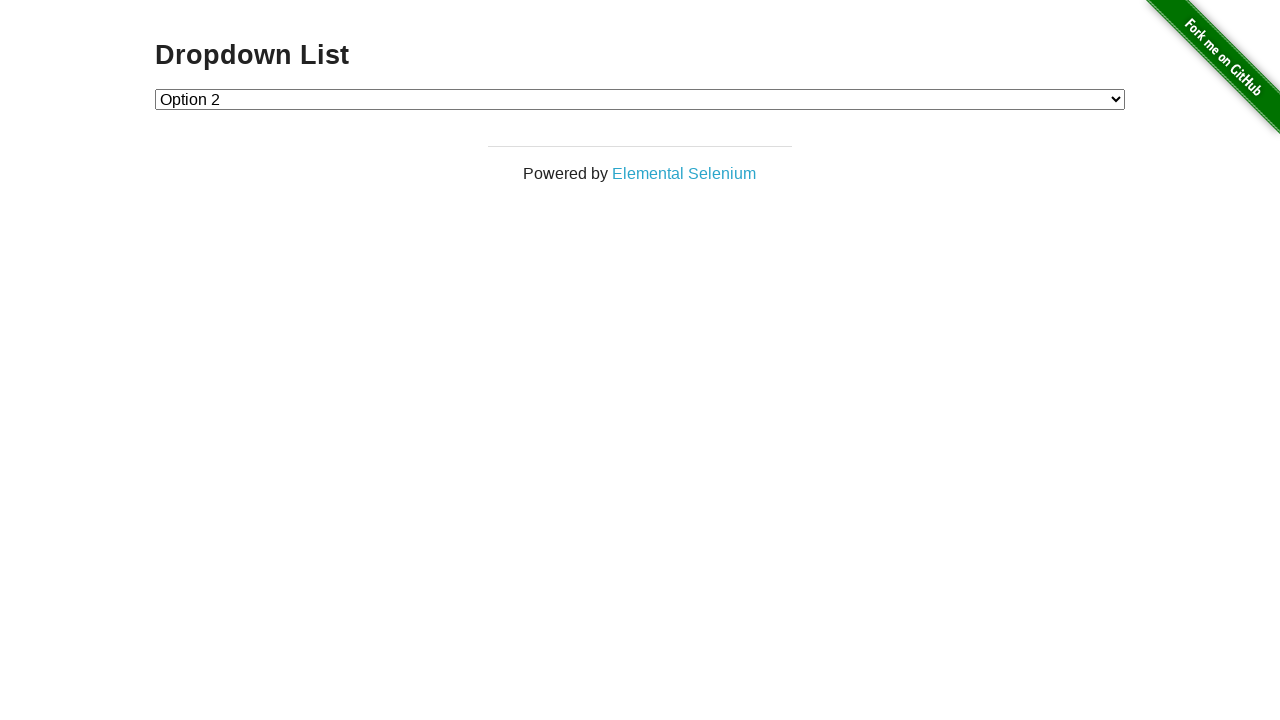